Navigates to the Form Authentication page, enters invalid credentials, clicks login, and verifies error message is displayed

Starting URL: https://the-internet.herokuapp.com/

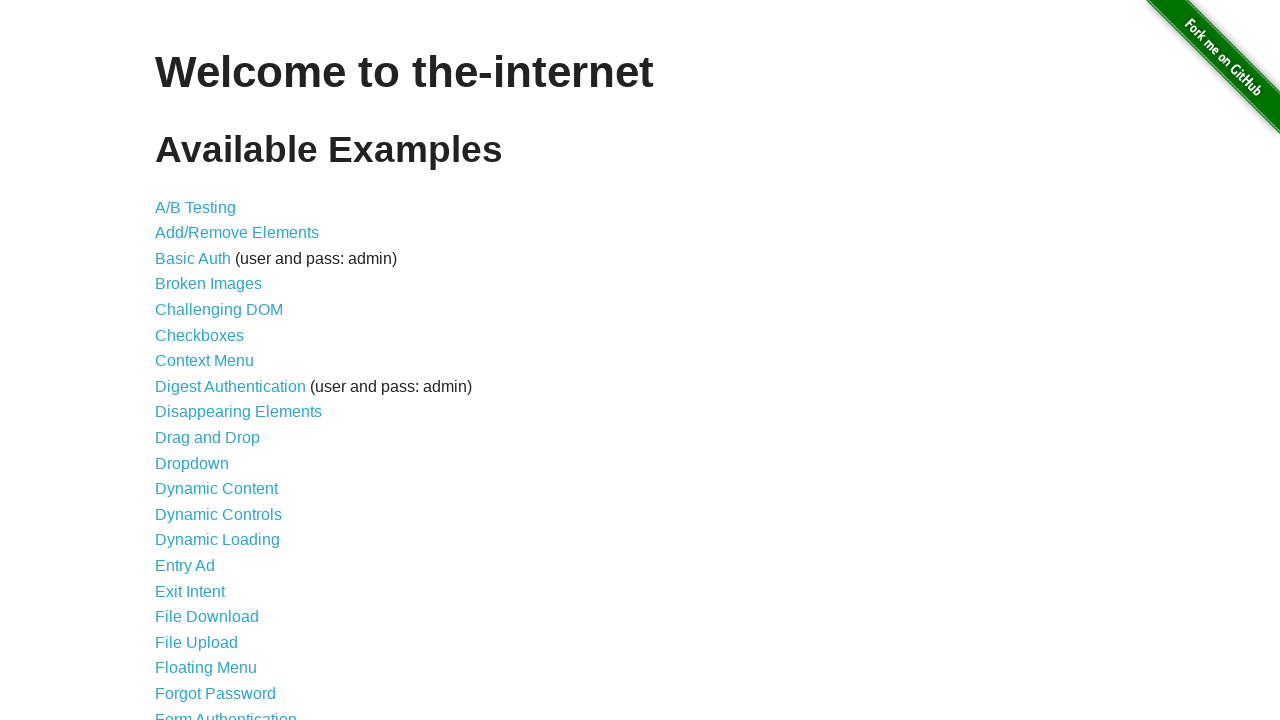

Clicked on Form Authentication link at (226, 712) on xpath=//a[@href='/login']
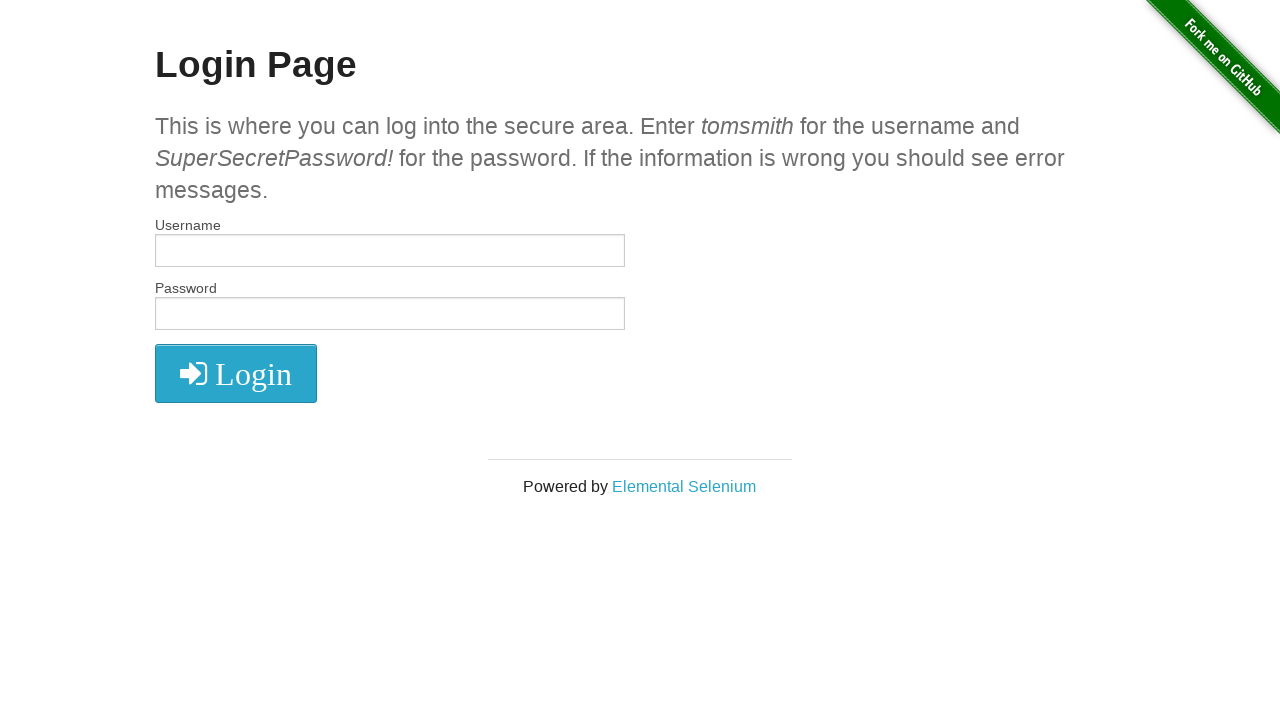

Entered invalid username 'InvalidUser123' on //input[@id='username']
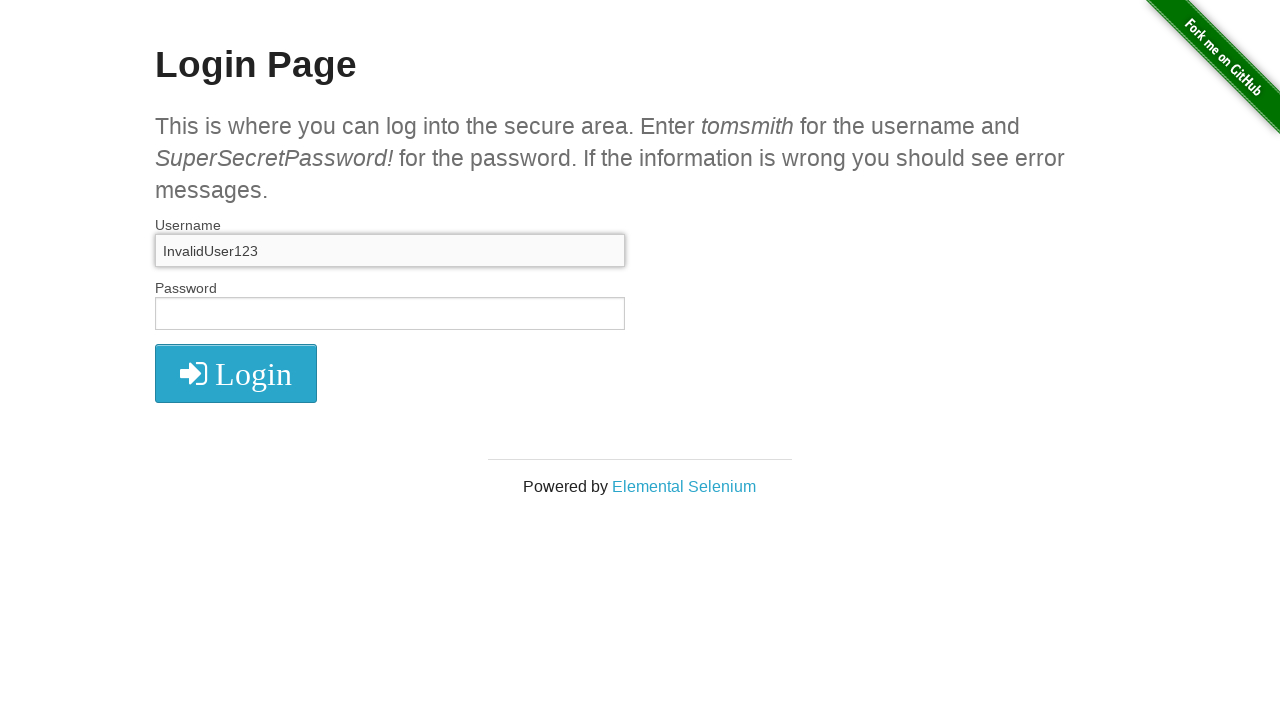

Entered invalid password 'WrongPassword456' on //input[@id='password']
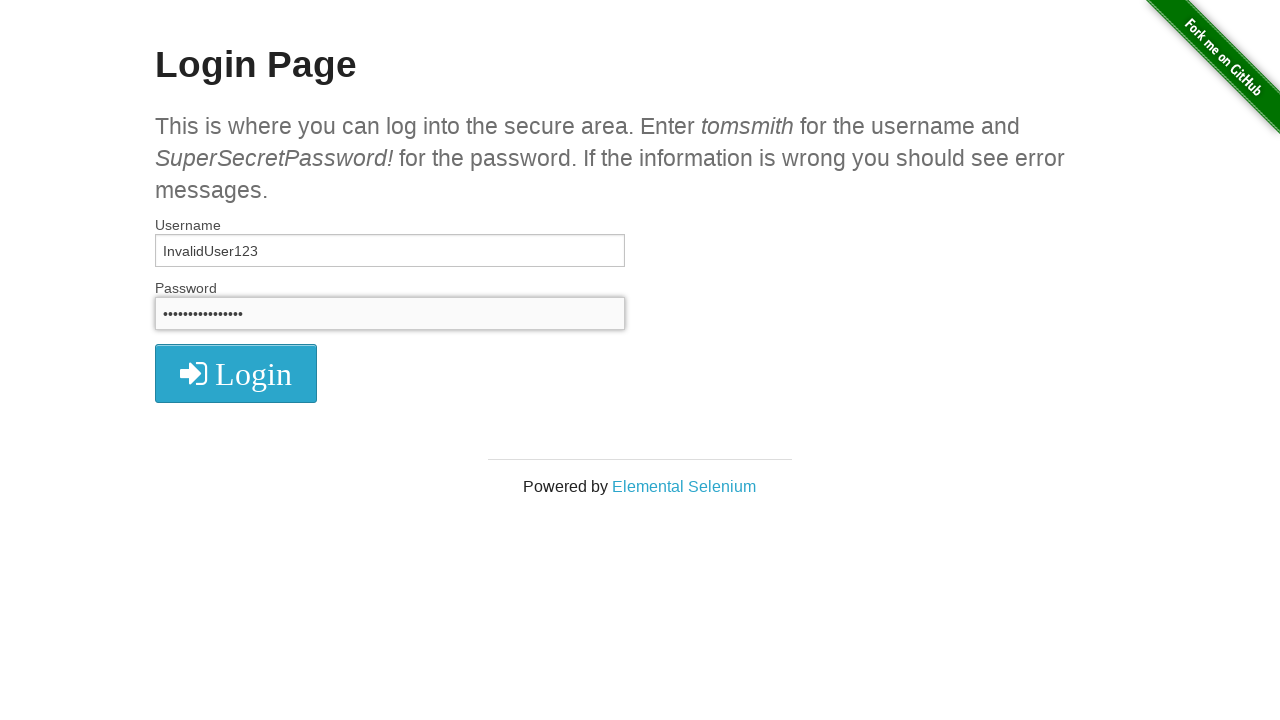

Clicked login button at (236, 374) on xpath=//button/i
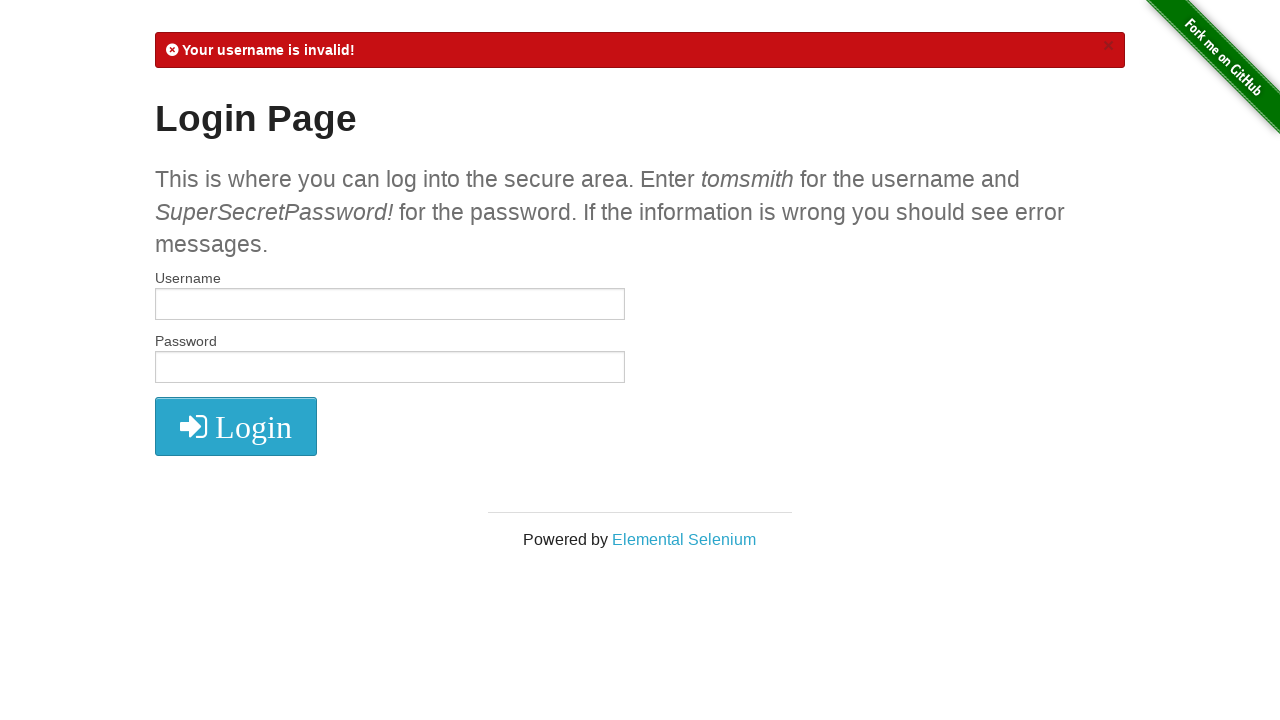

Verified error message is displayed
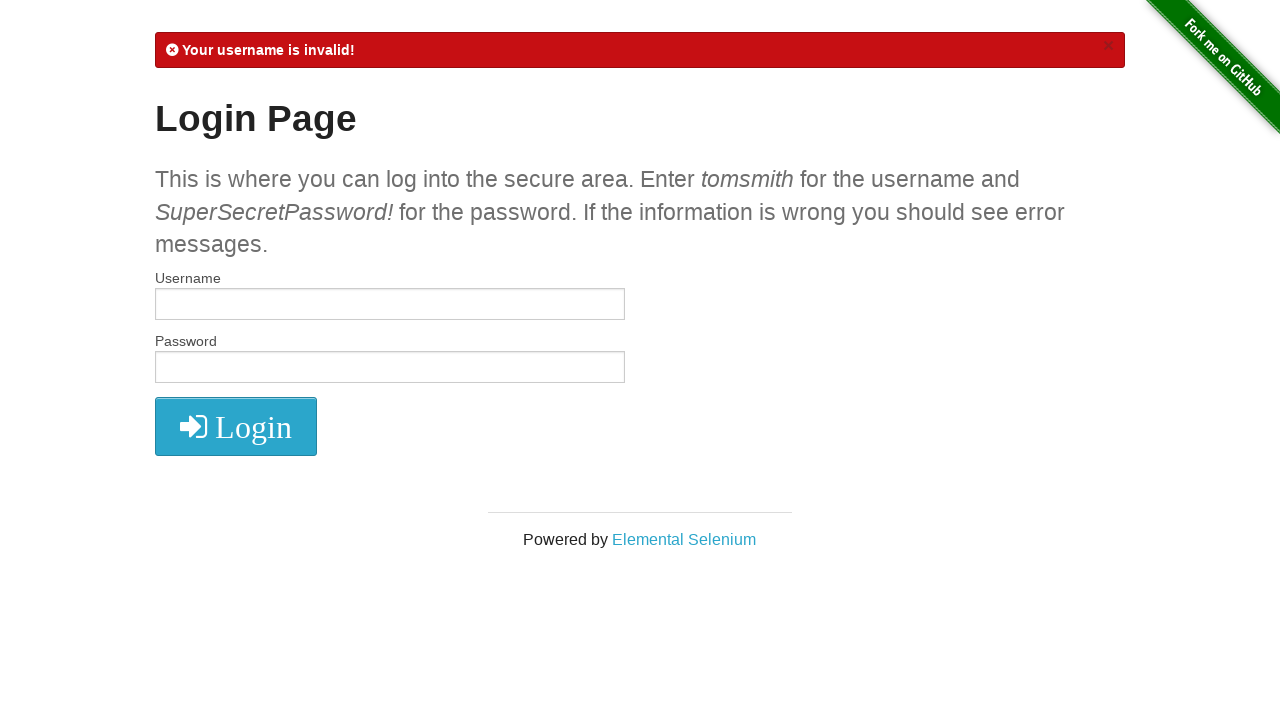

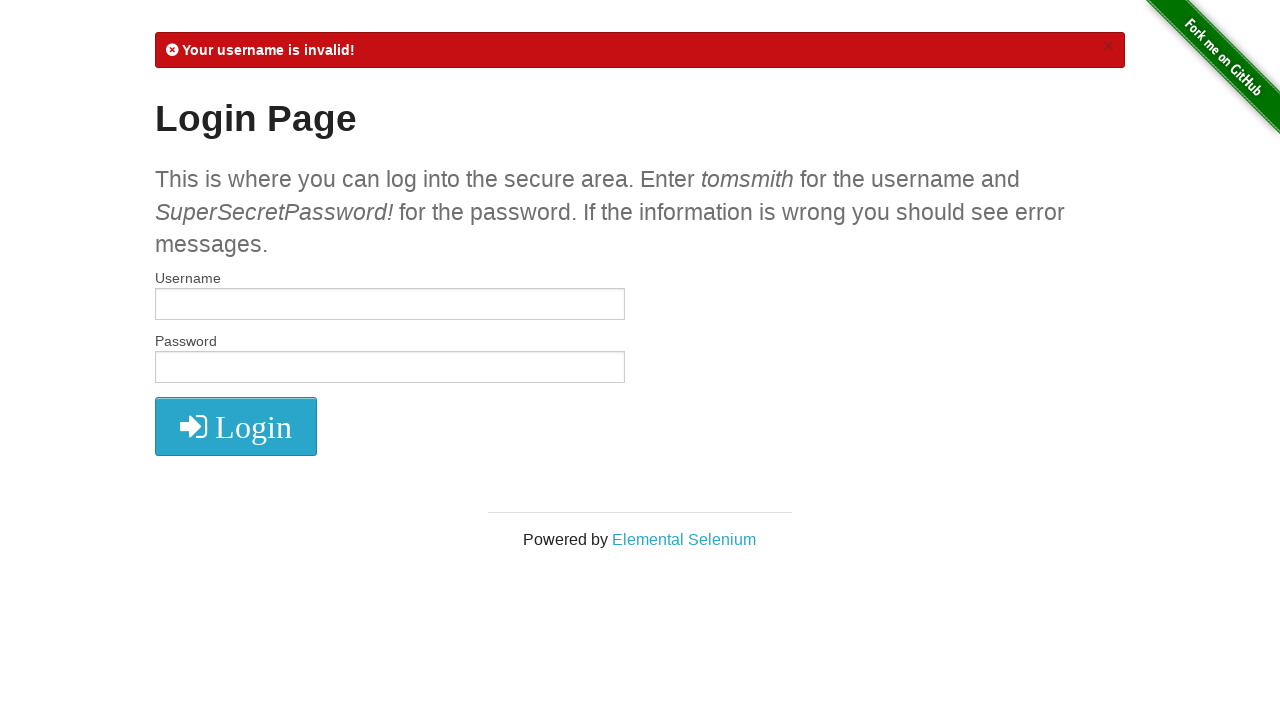